Tests dropdown interaction by selecting an option from a dropdown menu by index

Starting URL: https://the-internet.herokuapp.com/dropdown

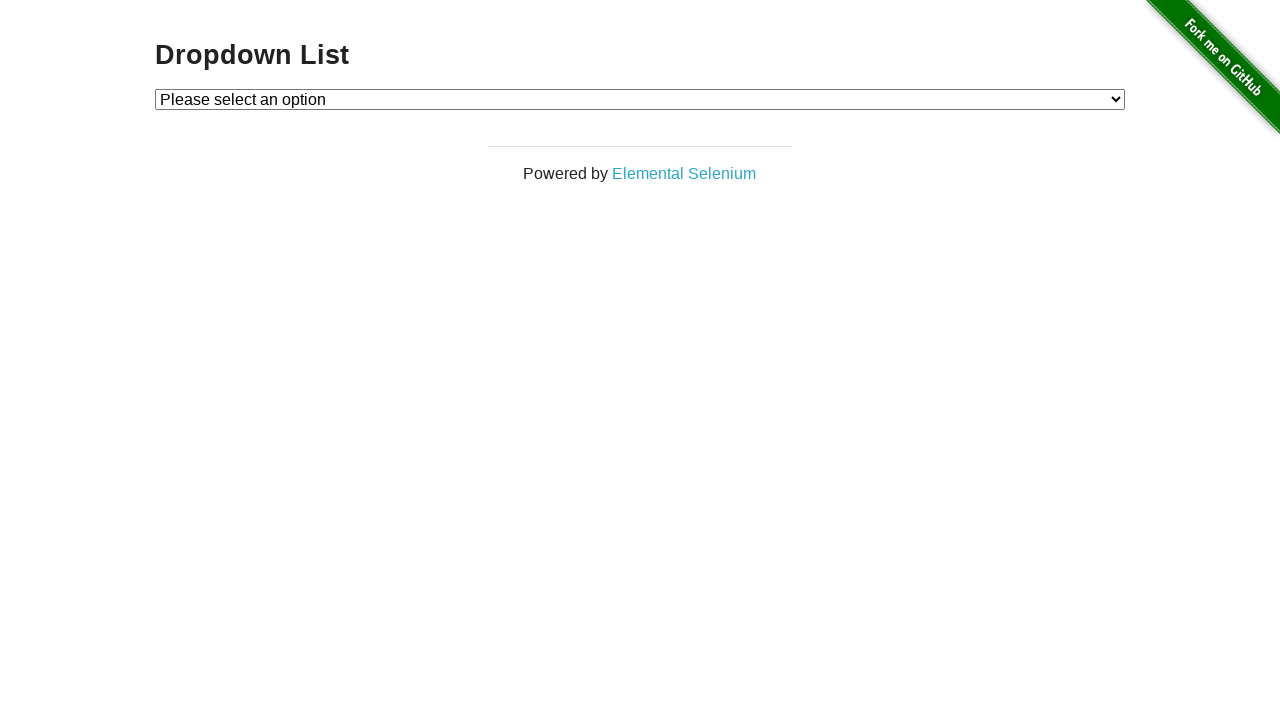

Selected 'Option 1' from dropdown by index 1 on select
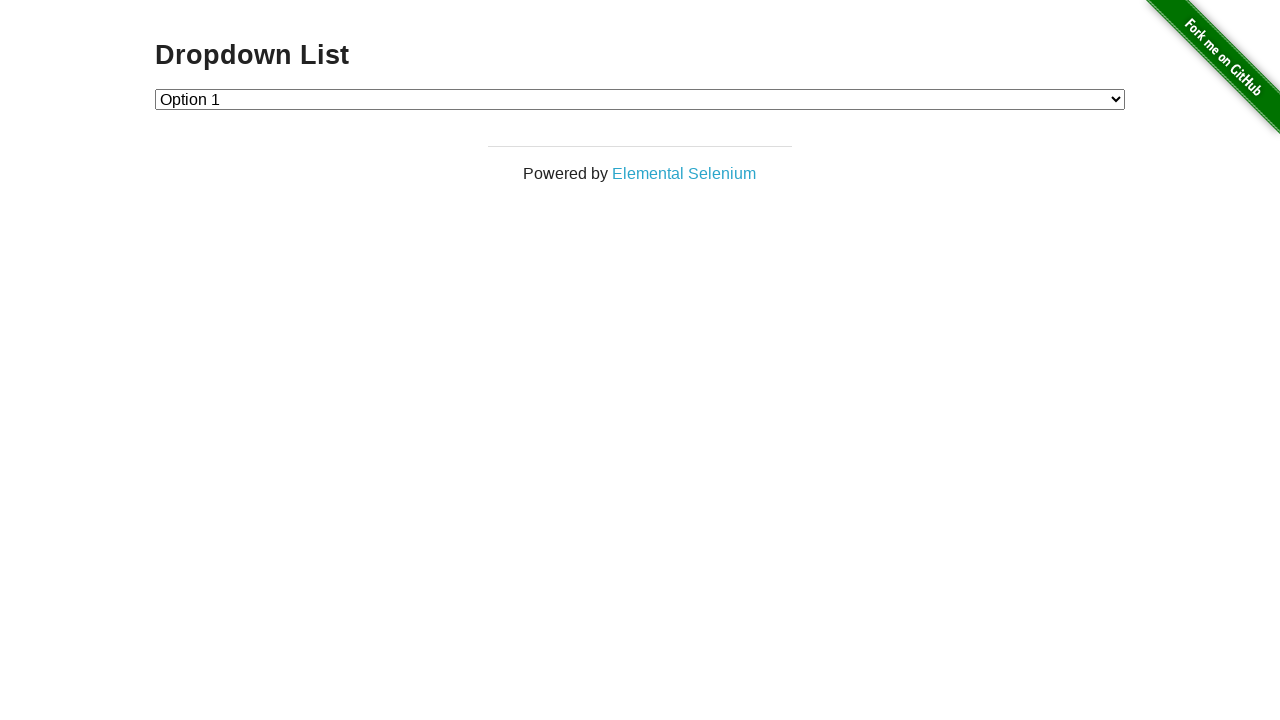

Waited 500ms to observe dropdown selection
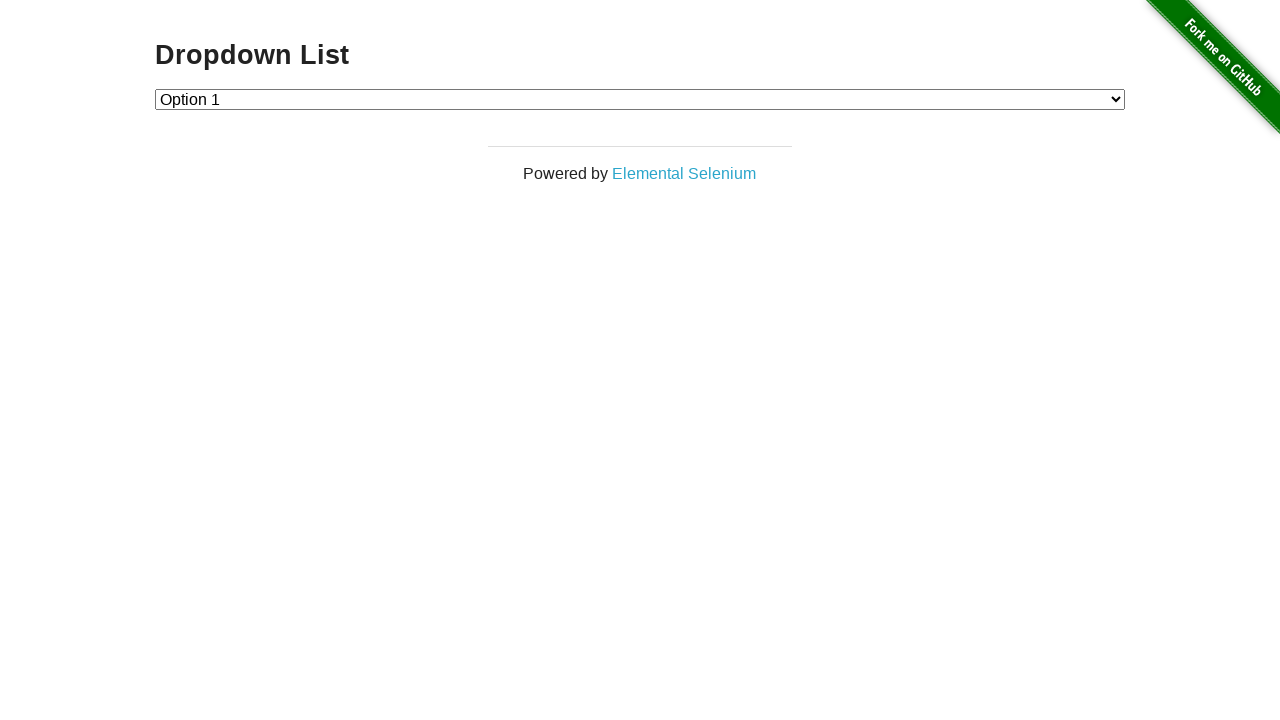

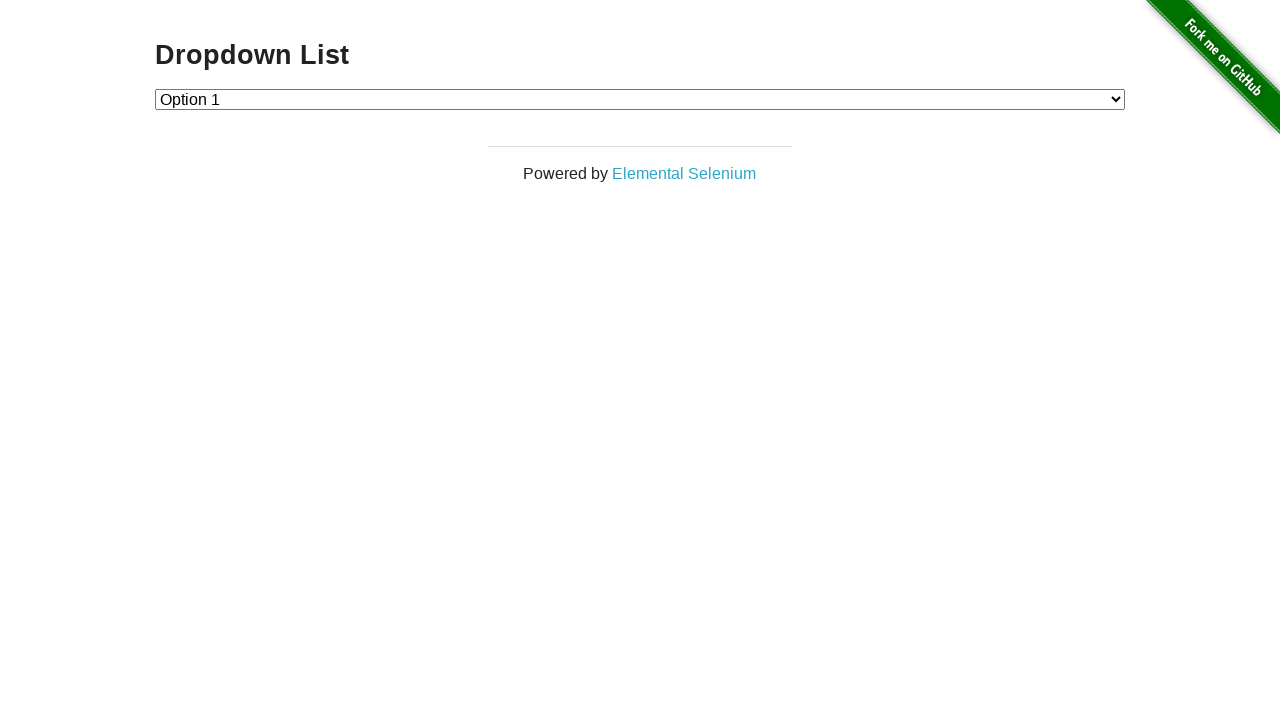